Tests JavaScript confirm alert dismissal by clicking a button that triggers an alert, clicking Cancel on the alert, and verifying the result message shows "You clicked: Cancel"

Starting URL: https://testcenter.techproeducation.com/index.php?page=javascript-alerts

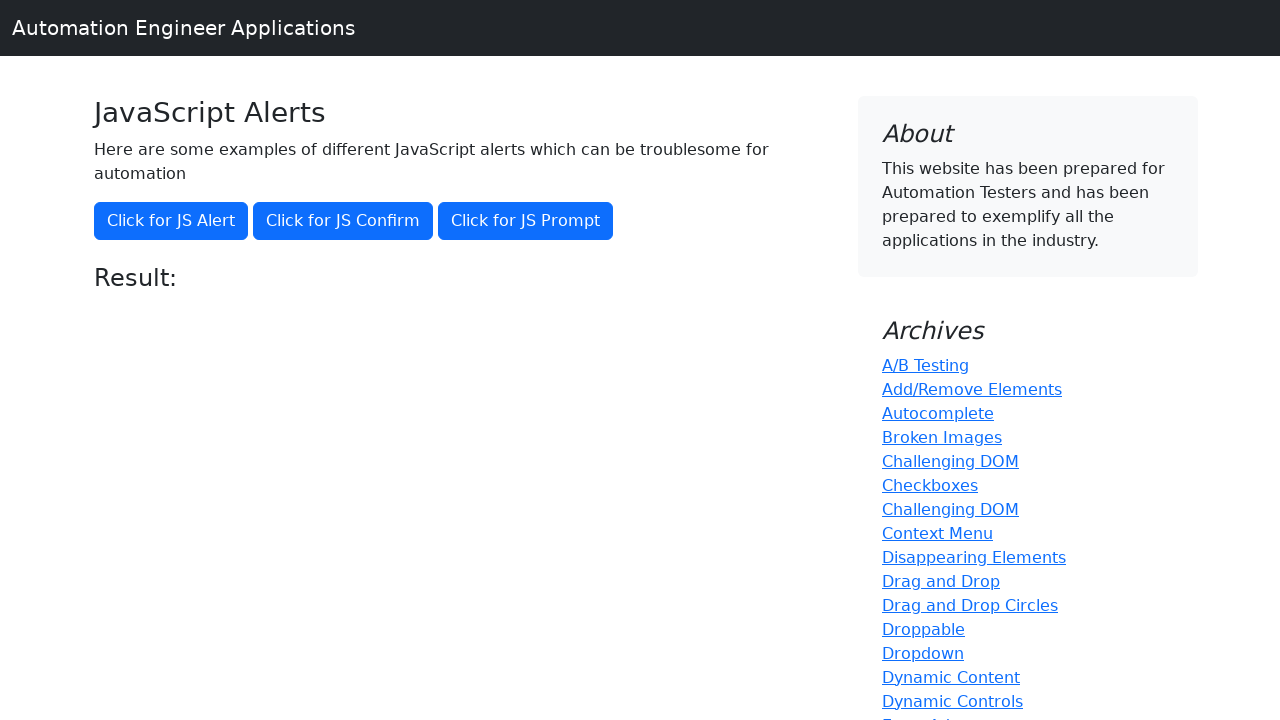

Clicked button to trigger JavaScript confirm alert at (343, 221) on xpath=//button[@onclick='jsConfirm()']
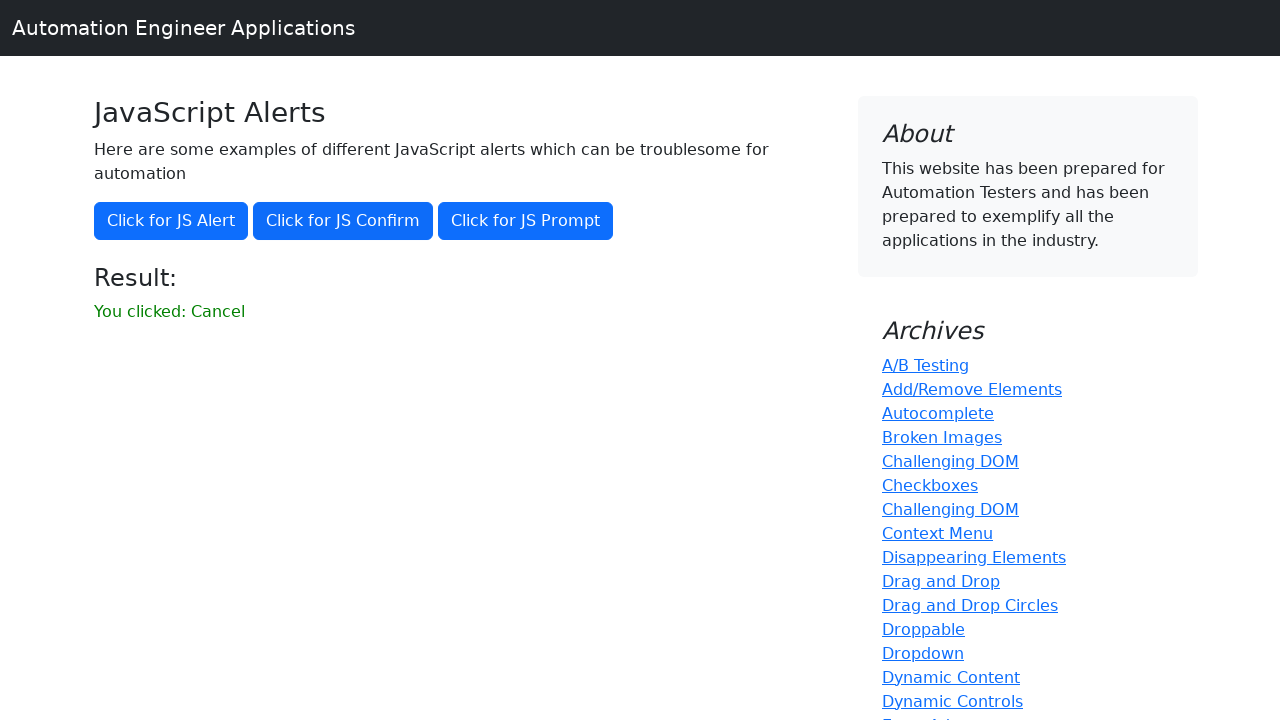

Set up dialog handler to dismiss confirm alert
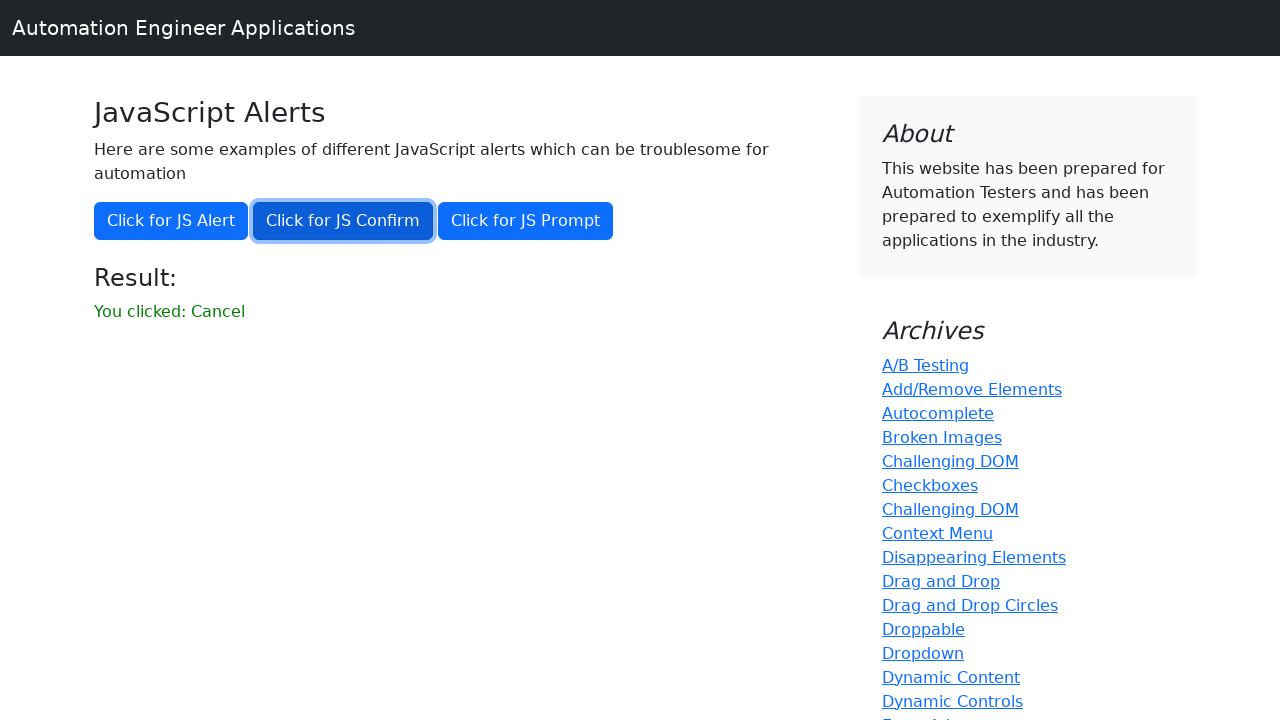

Clicked button to trigger confirm alert again with handler active at (343, 221) on xpath=//button[@onclick='jsConfirm()']
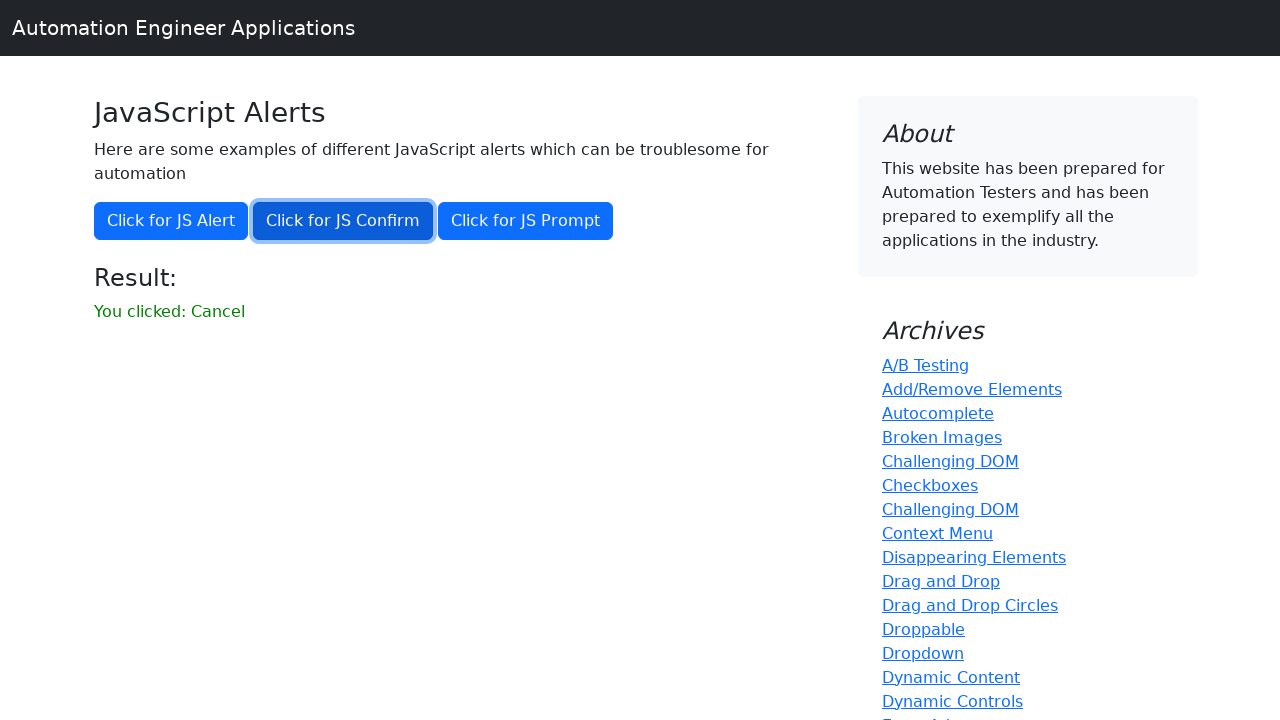

Result message element loaded
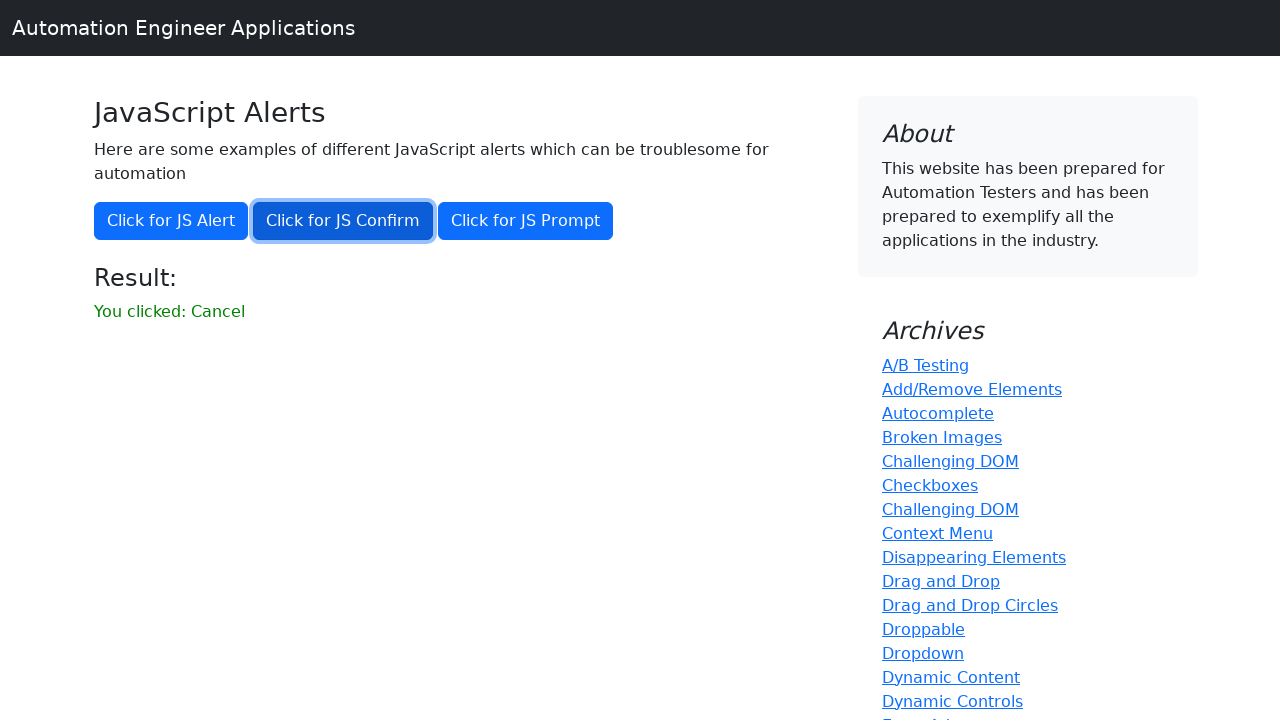

Retrieved result text: 'You clicked: Cancel'
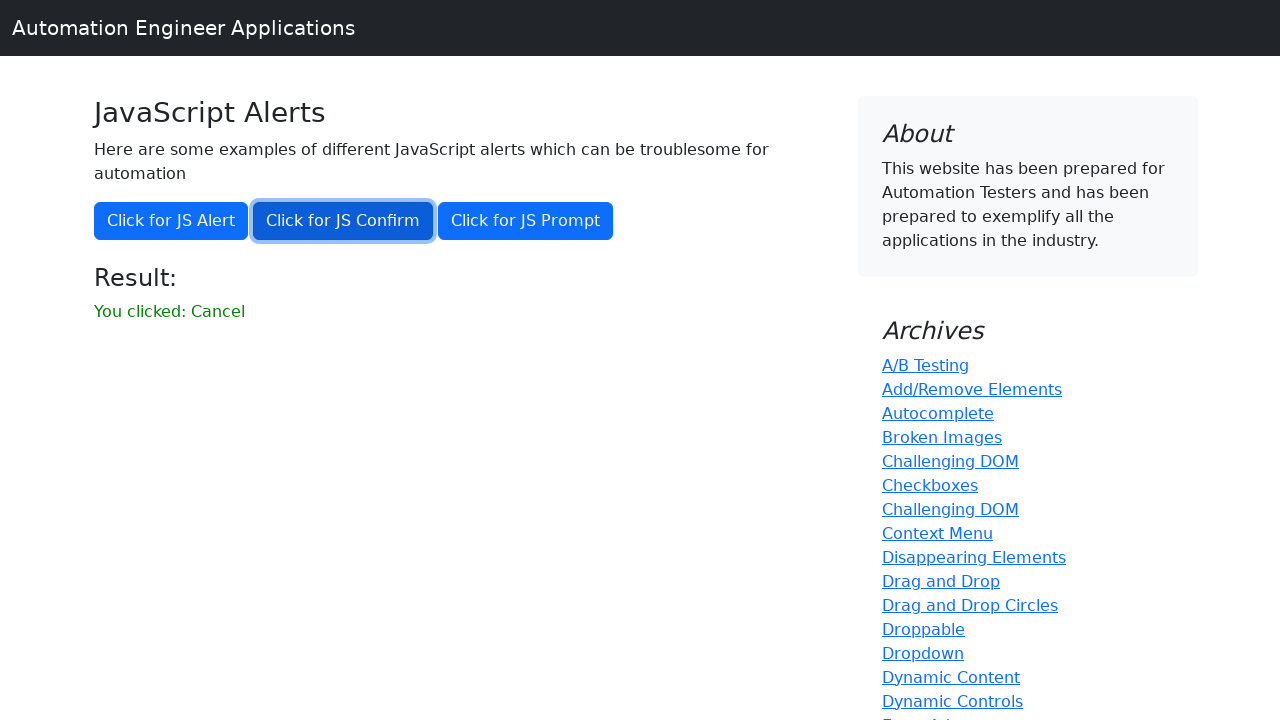

Verified result message shows 'You clicked: Cancel'
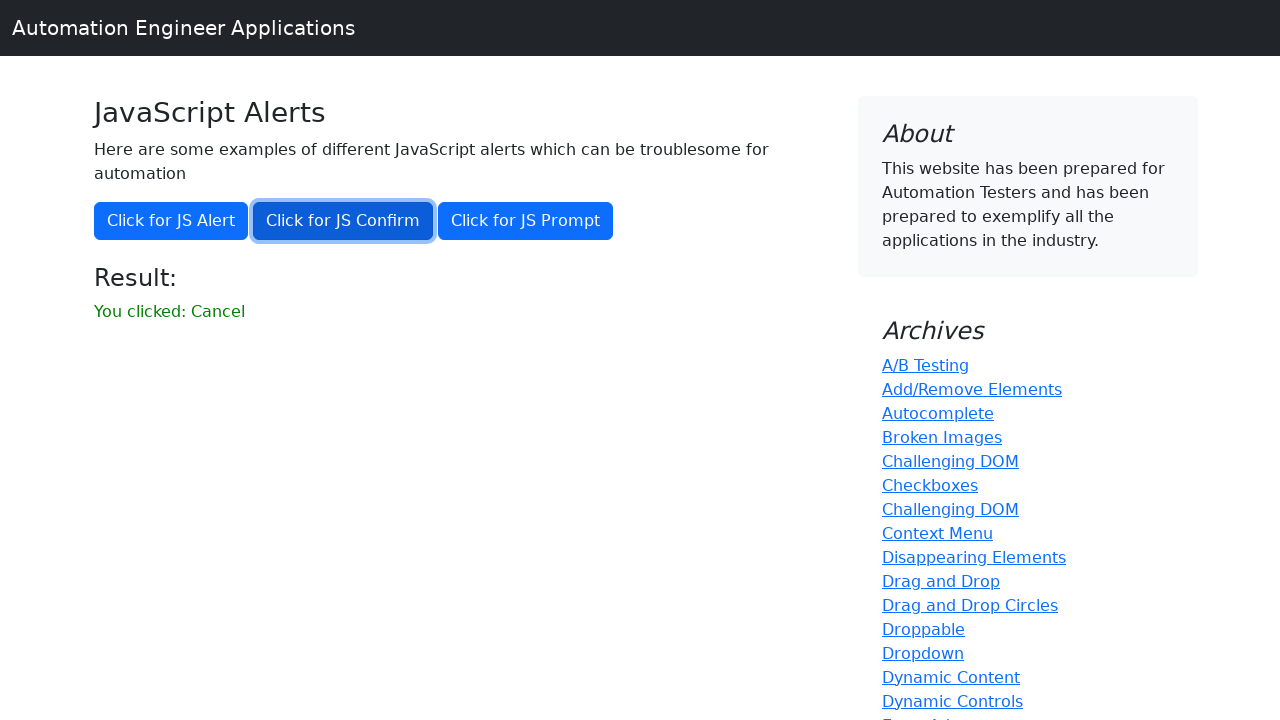

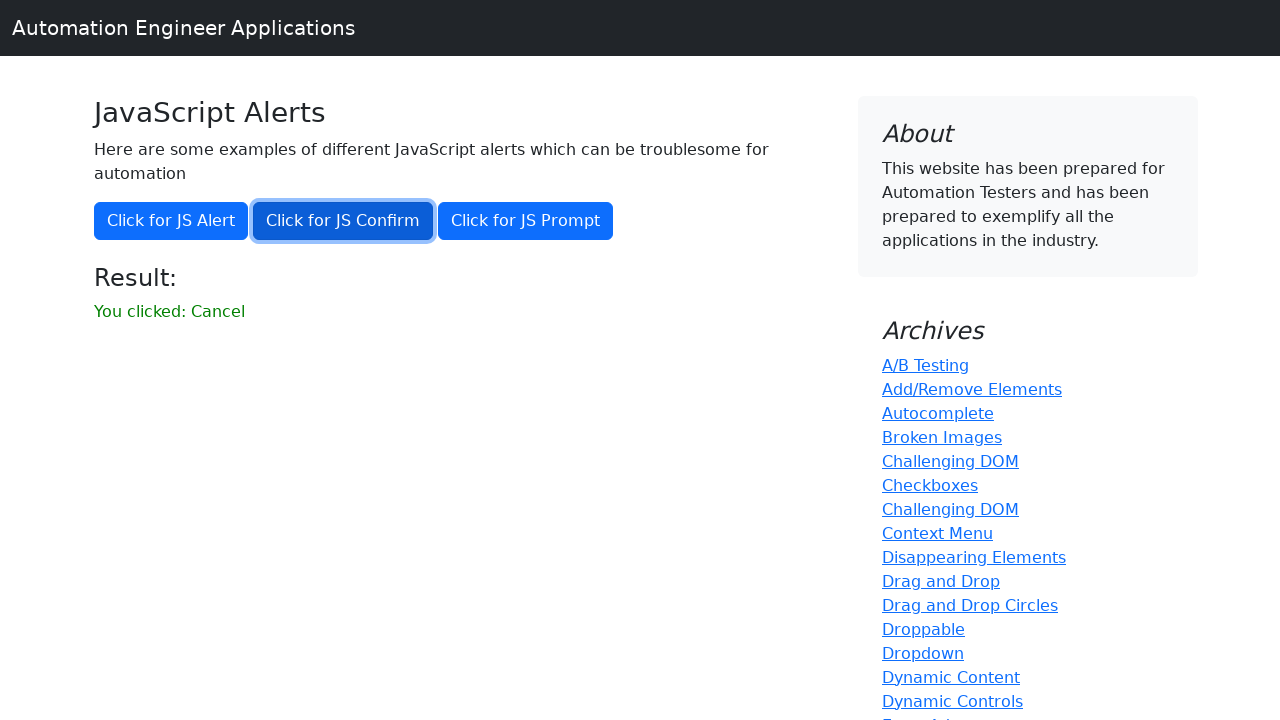